Tests waiting for a dynamically appearing element using lambda expression

Starting URL: https://demoqa.com/dynamic-properties

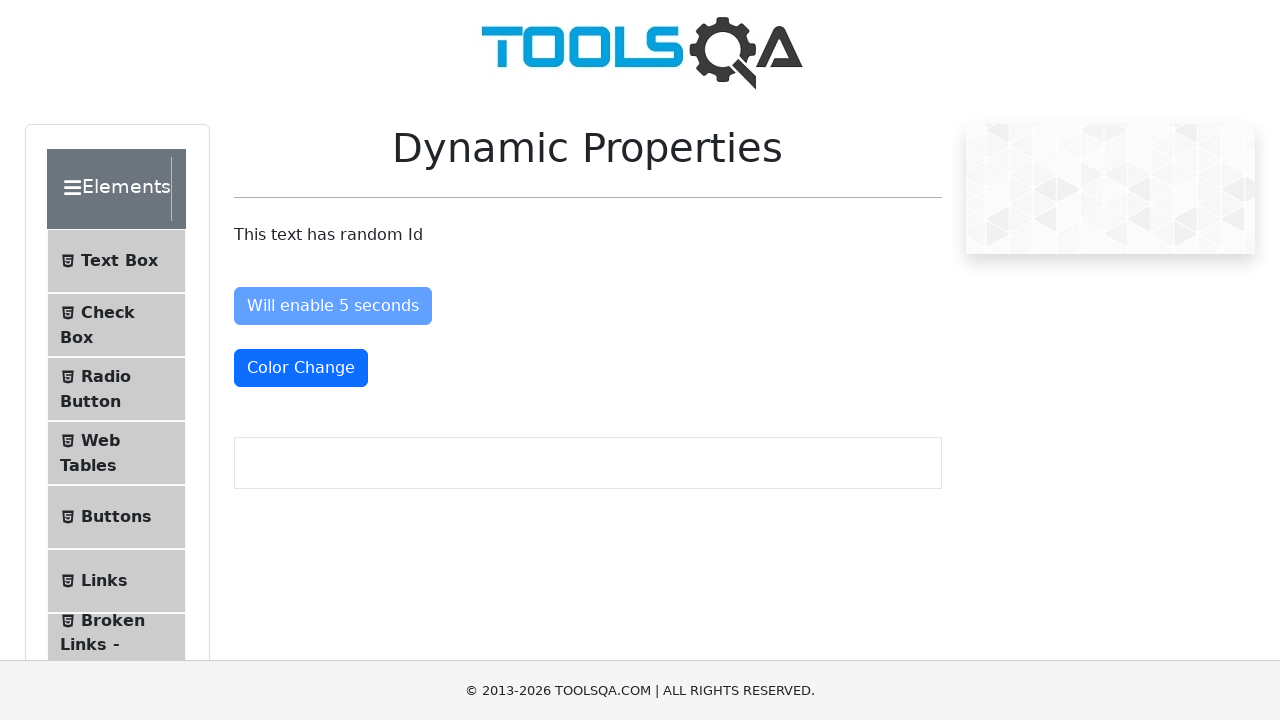

Waited for dynamically appearing element with ID 'visibleAfter' to be visible (5 second timeout)
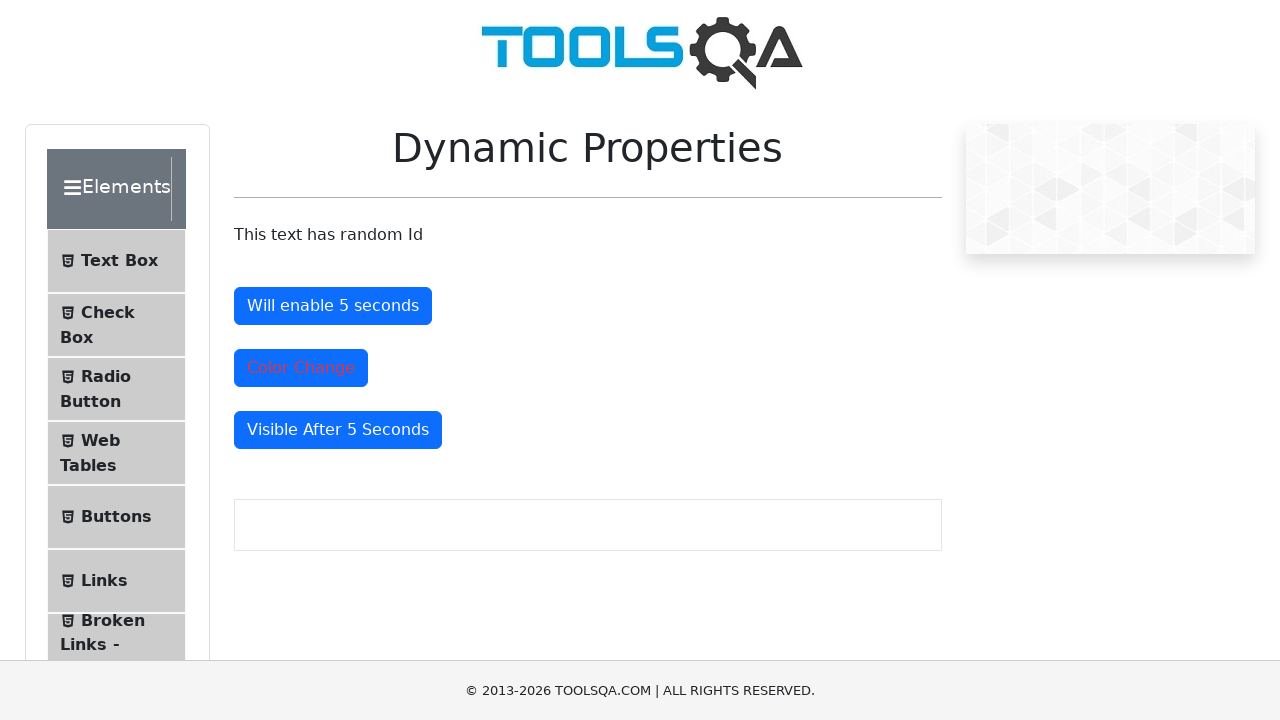

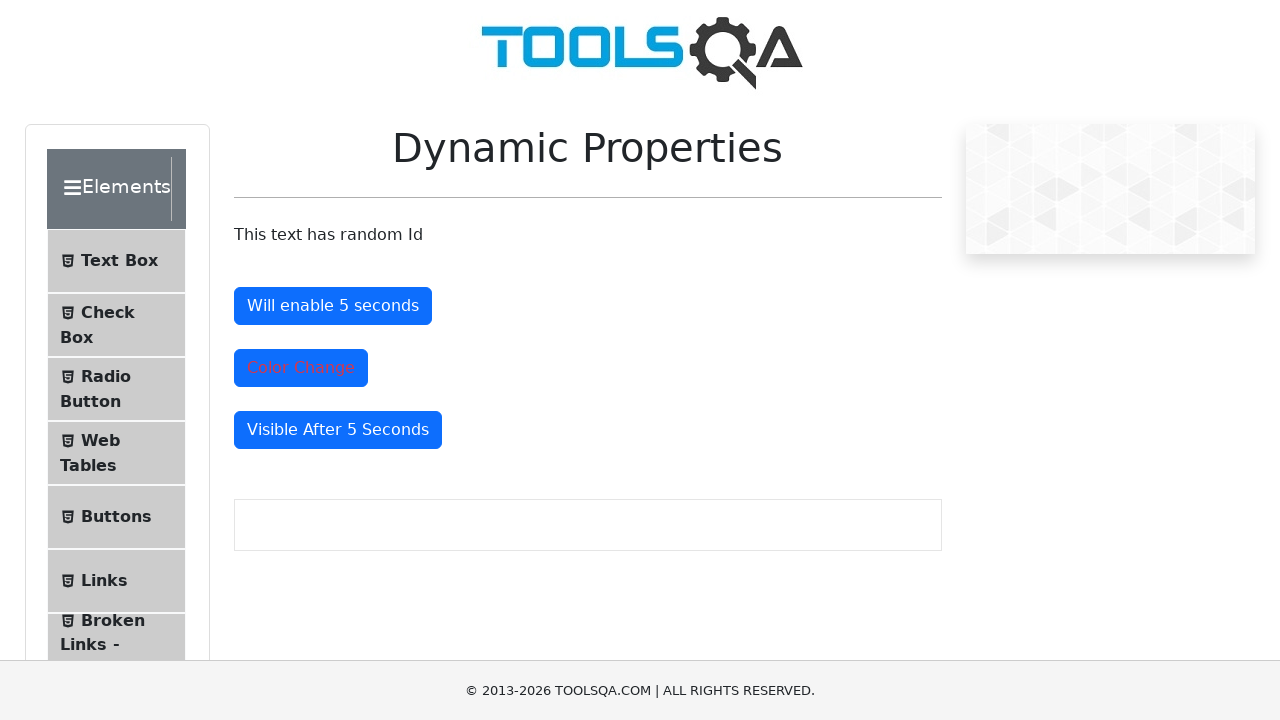